Tests editing a person's information by clicking the edit icon, modifying surname, and saving changes

Starting URL: https://kristinek.github.io/site/tasks/list_of_people.html

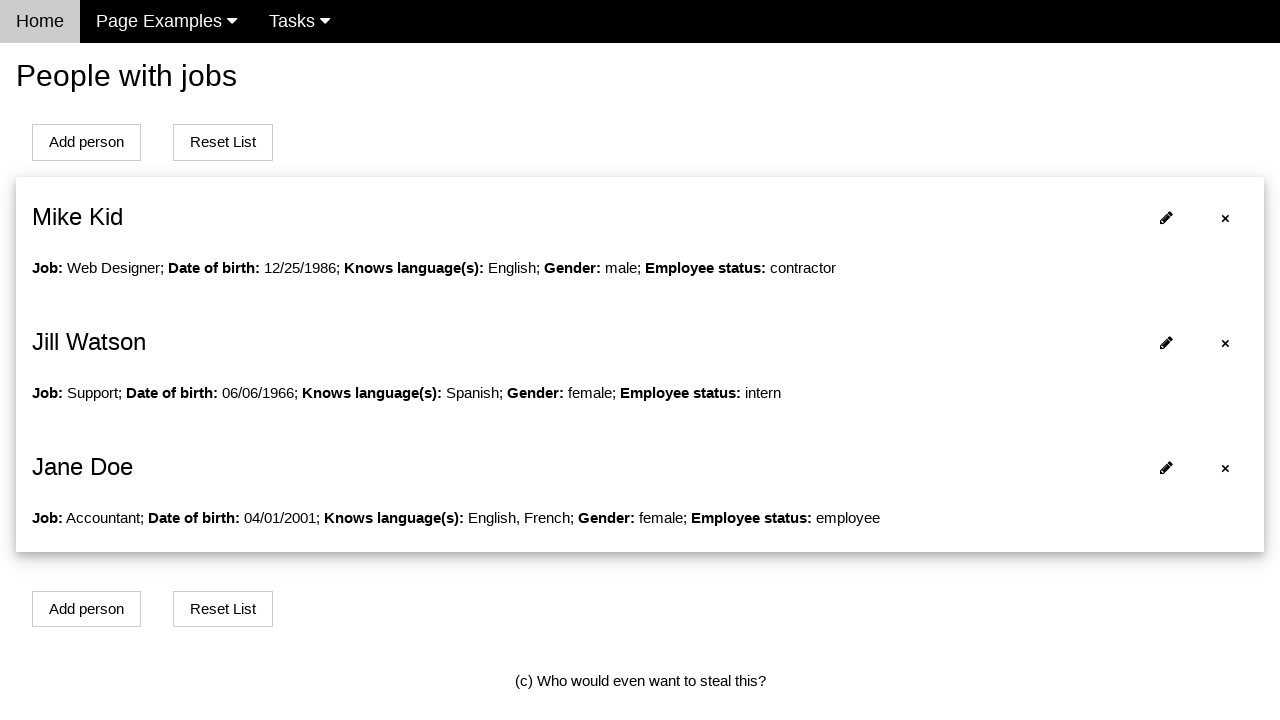

Clicked edit icon for first person at (1166, 217) on xpath=//*[@id='person0']/span[2]/i
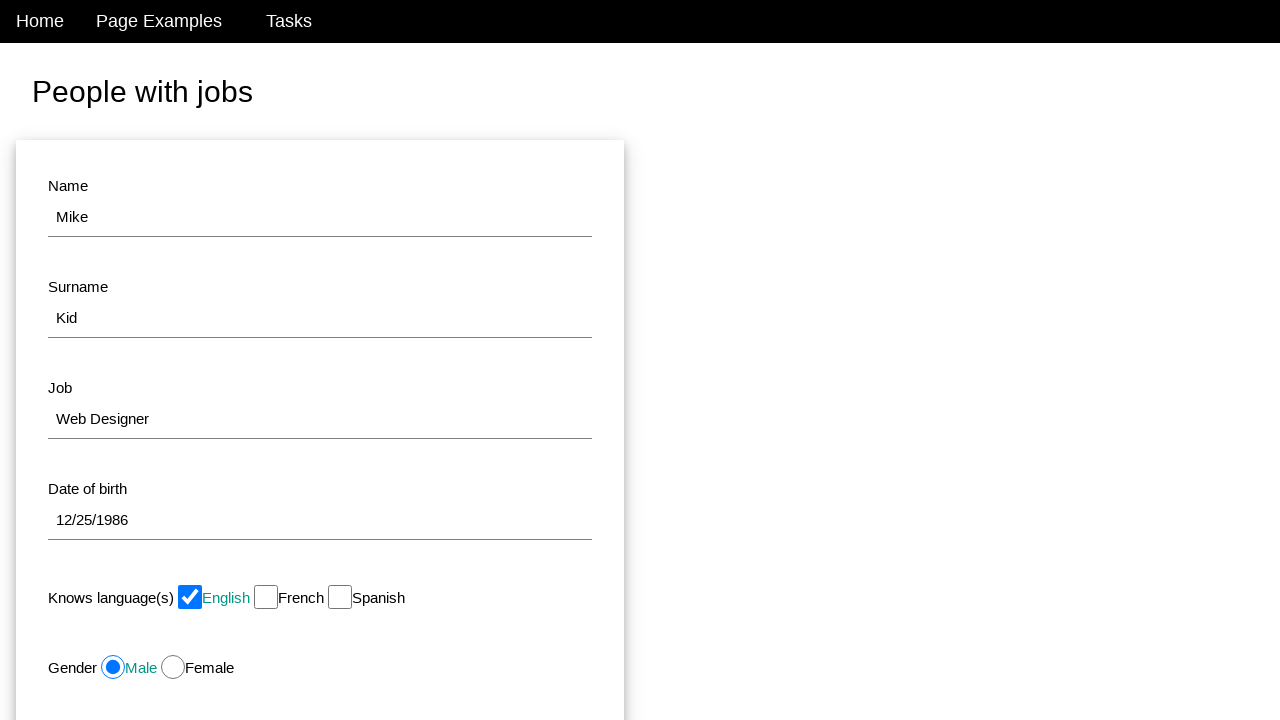

Cleared surname field on #surname
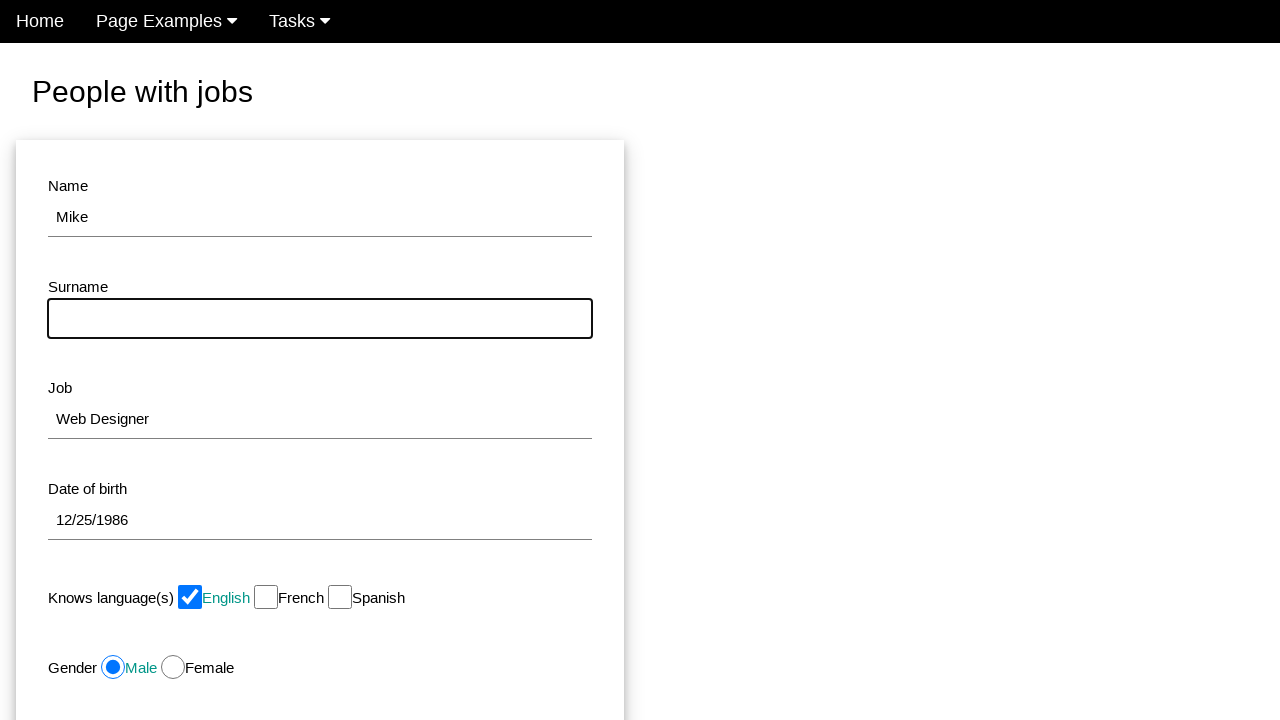

Filled surname field with 'Burn' on #surname
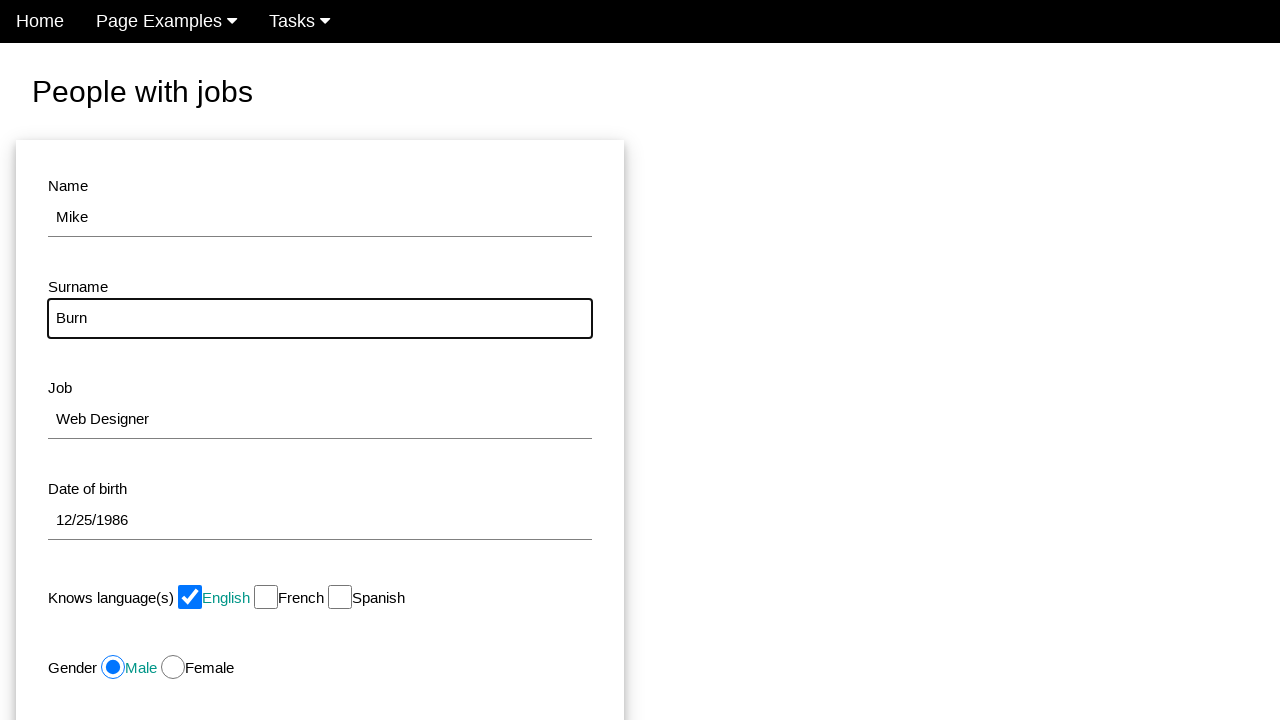

Clicked save button to save changes at (178, 510) on #modal_button
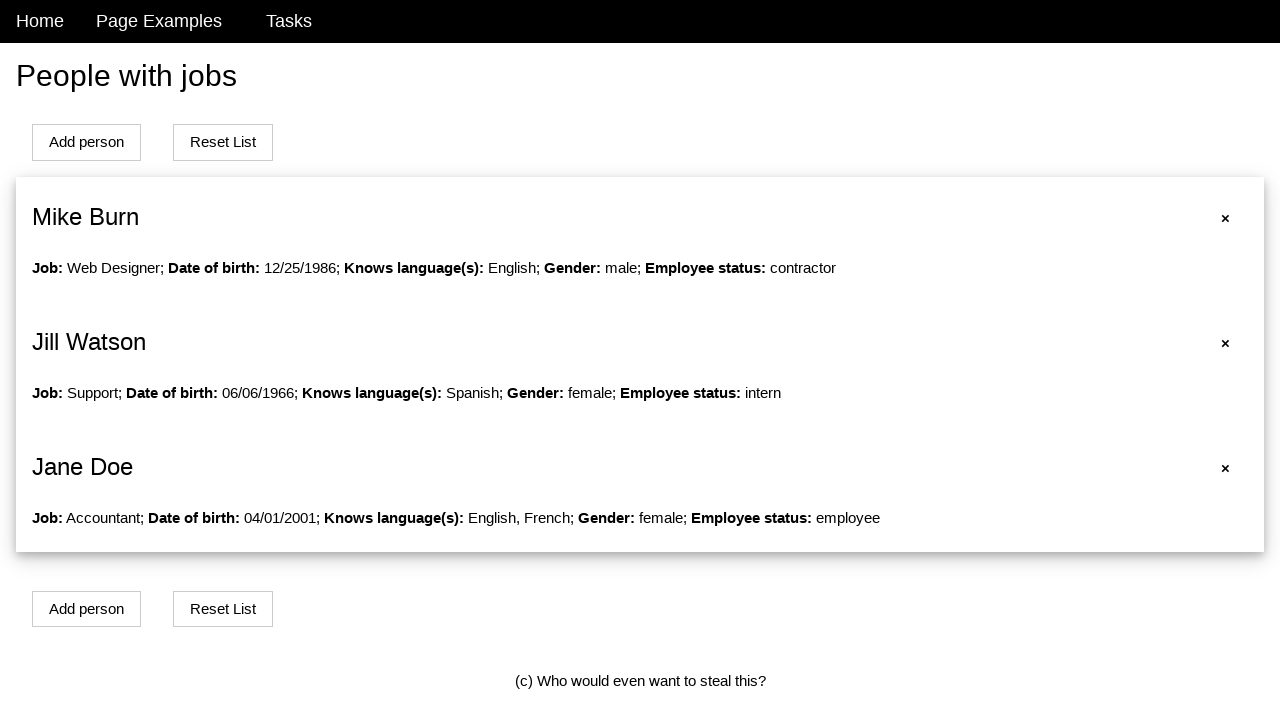

Changes appeared on the page
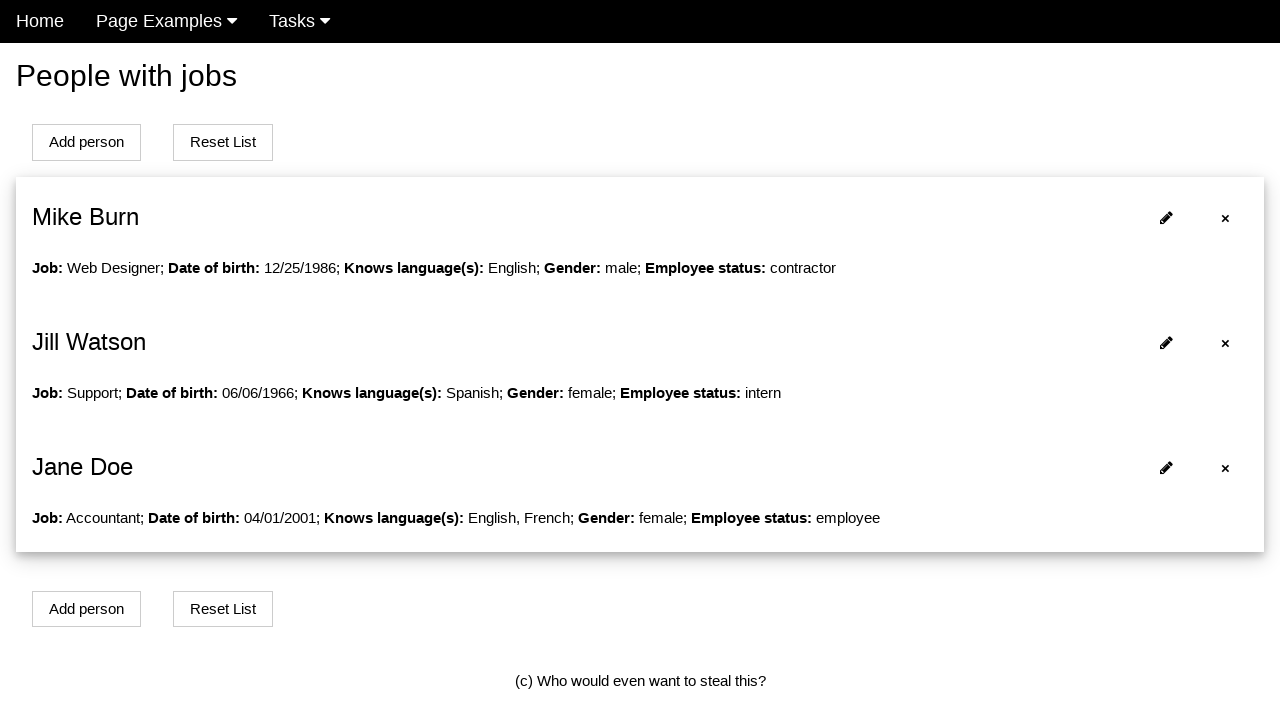

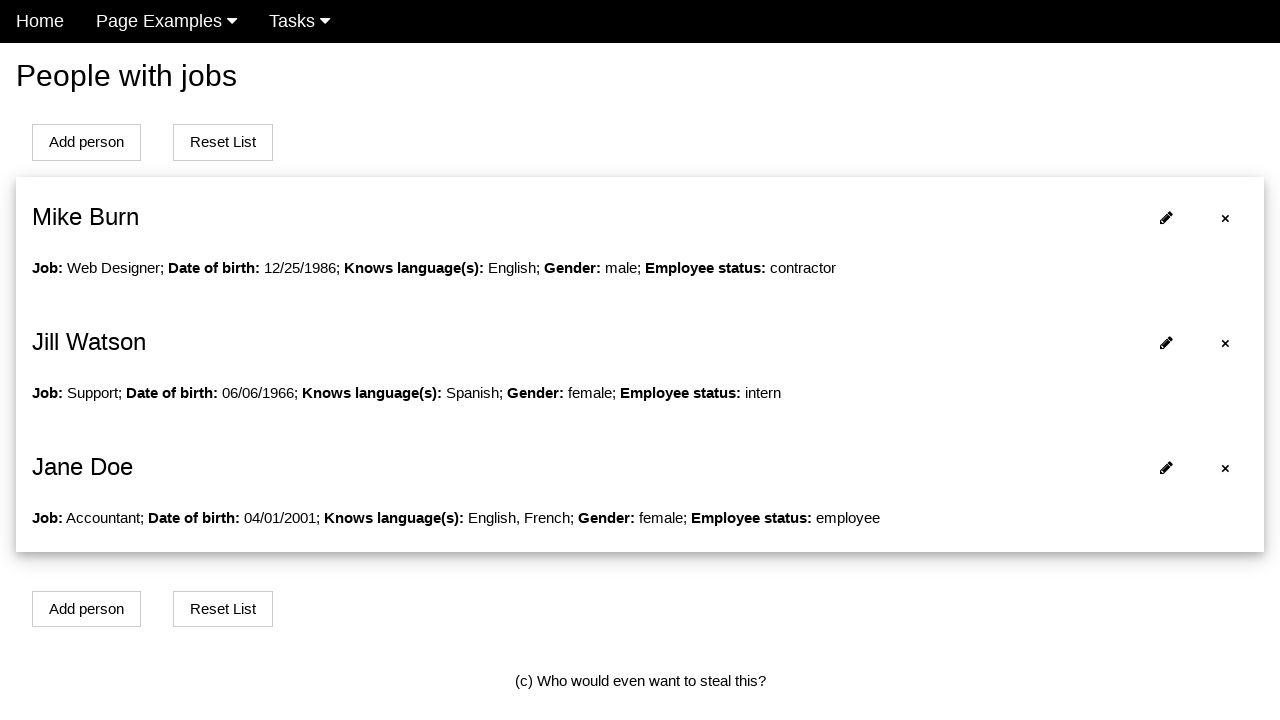